Tests drag and drop functionality by dragging an element to a drop zone and then dragging it back to its original position

Starting URL: https://grotechminds.com/drag-and-drop/

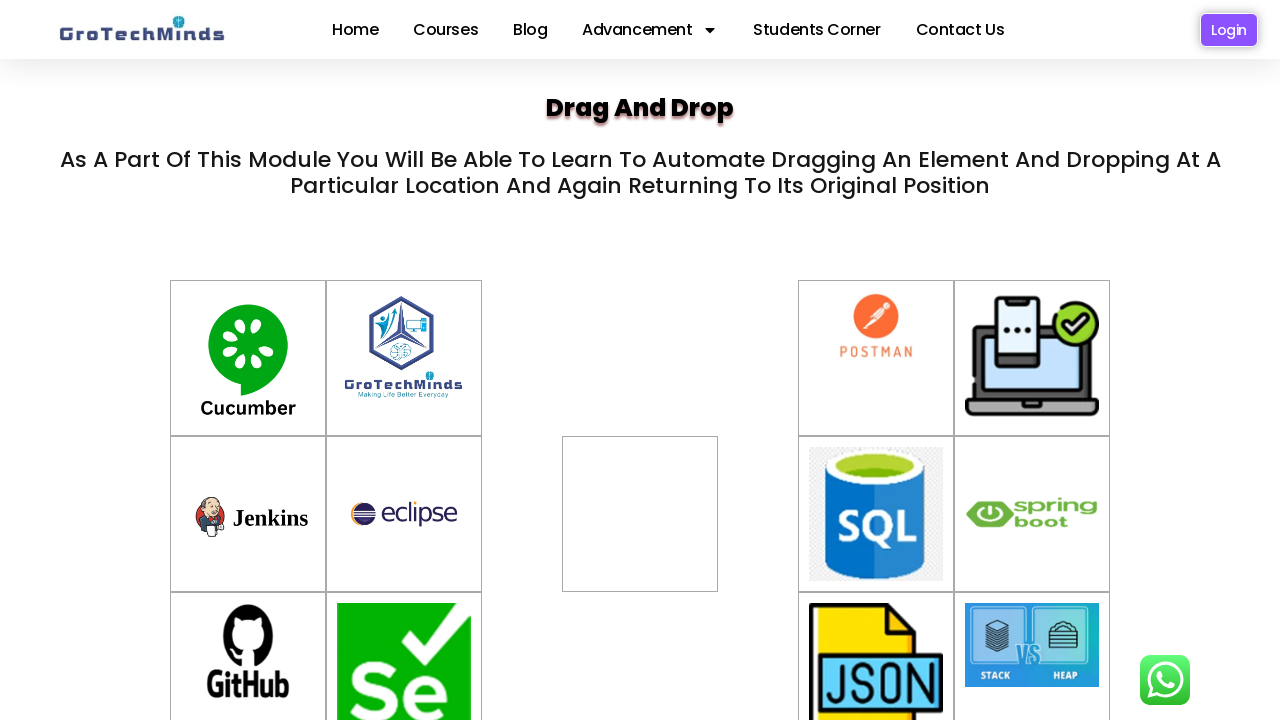

Located drag source element #container-5
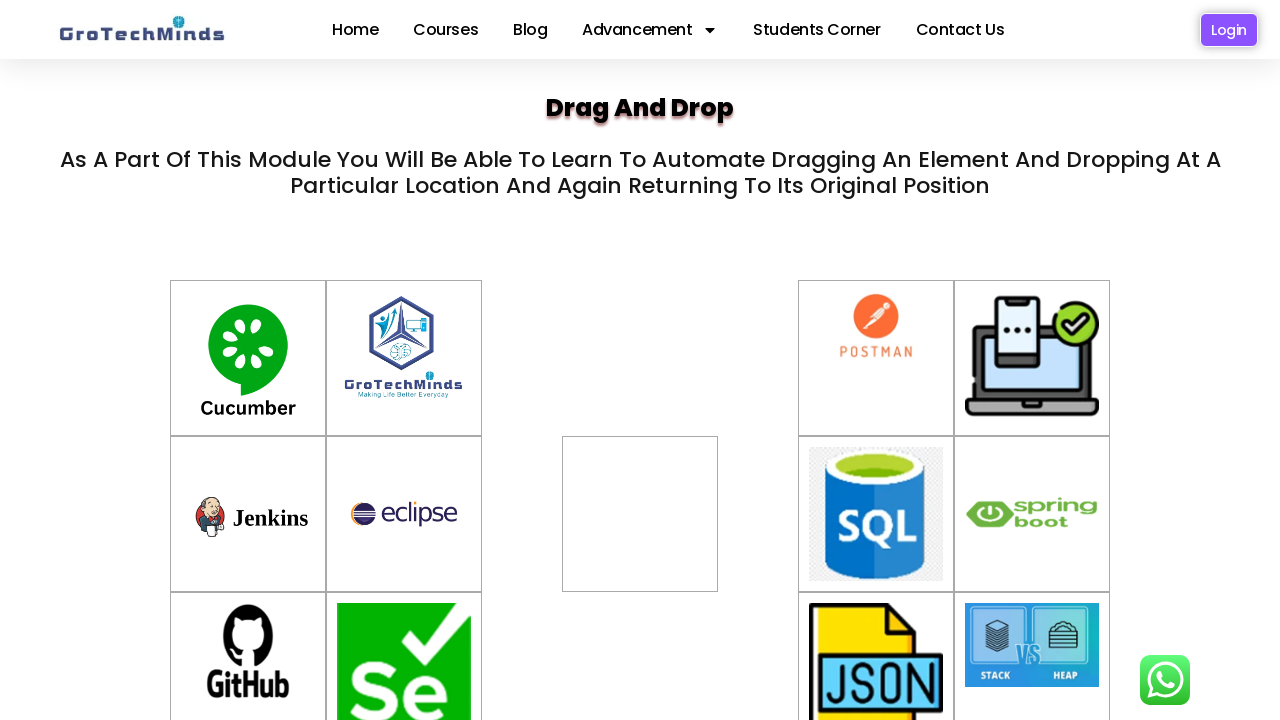

Located drop target element #div2
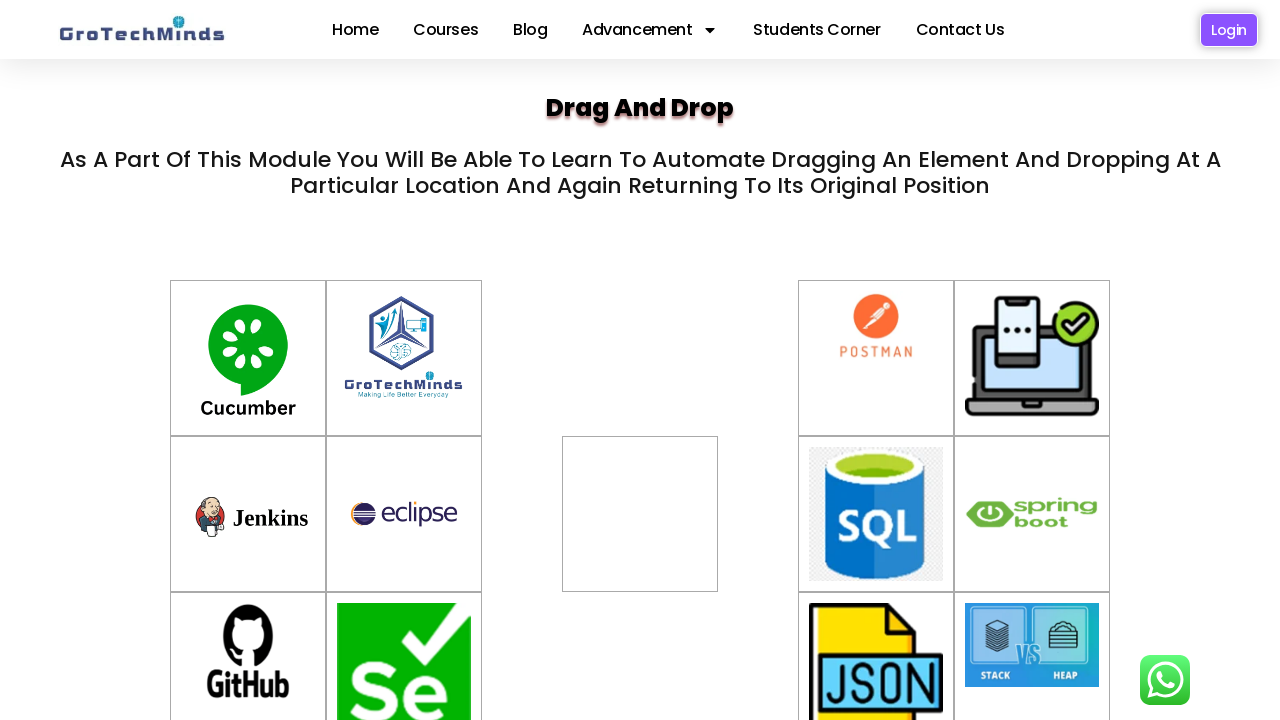

Dragged element from source #container-5 to target #div2 at (640, 487)
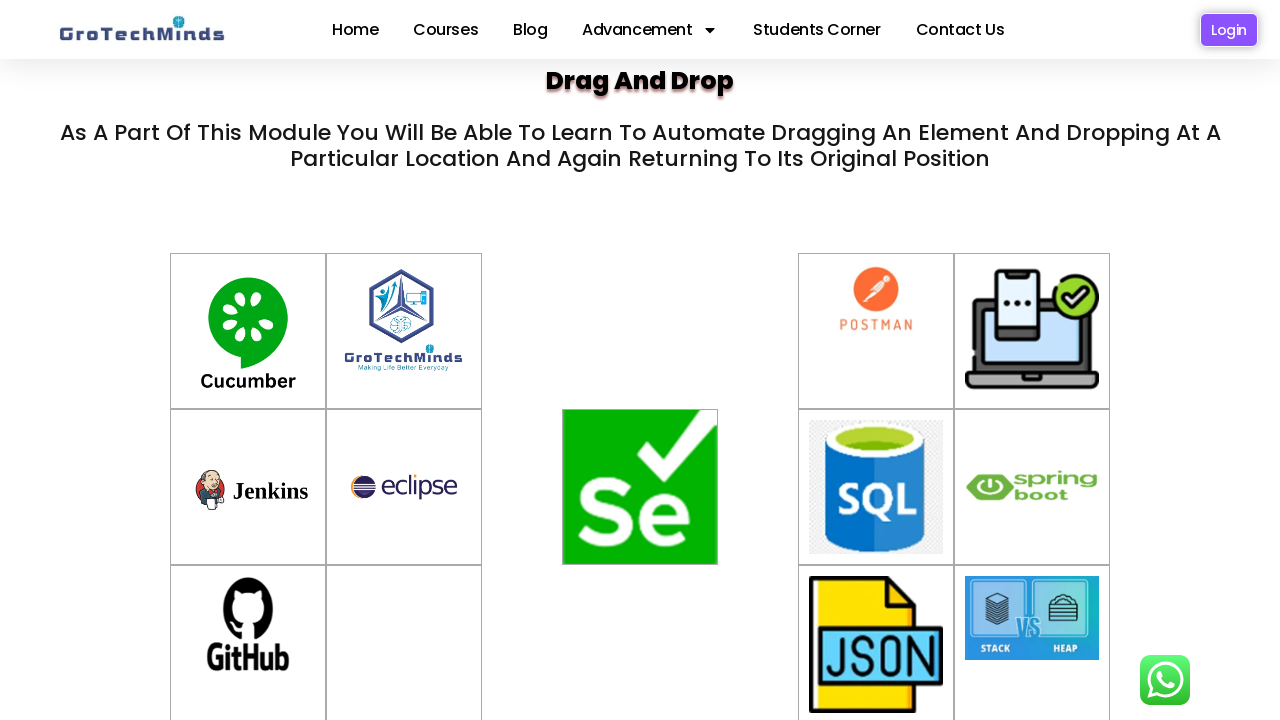

Waited 1 second for drag and drop action to complete
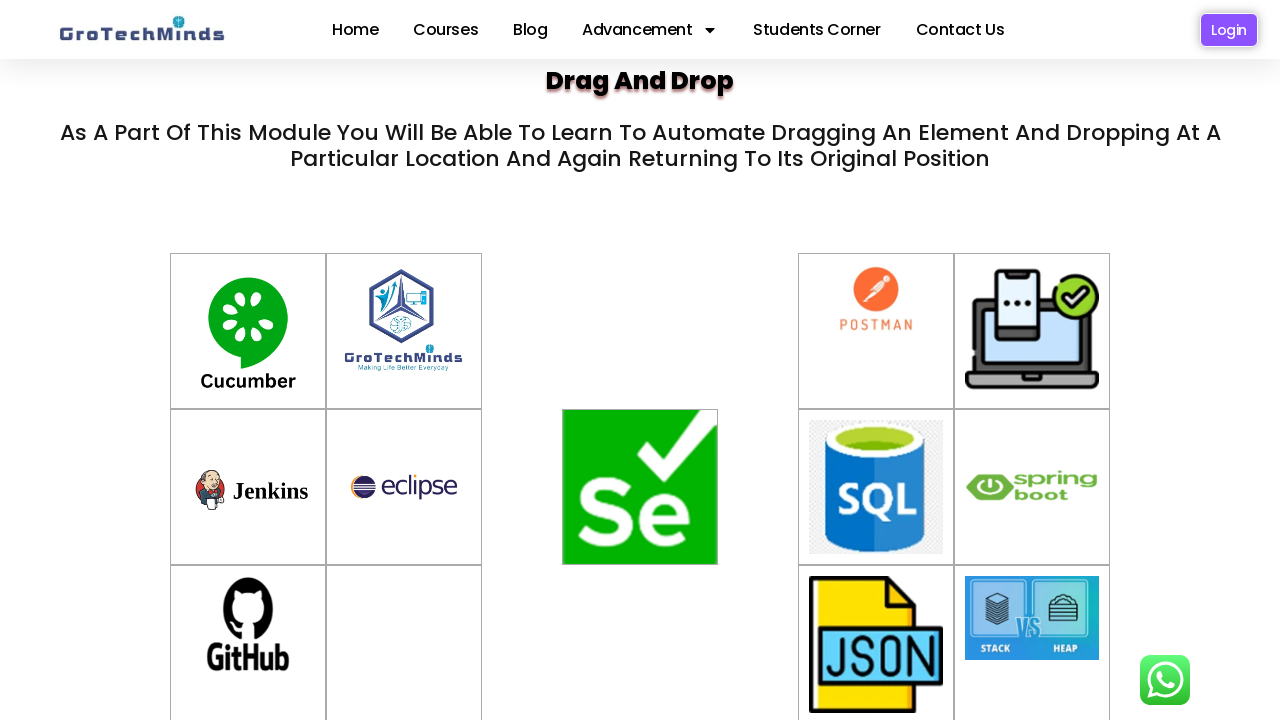

Dragged element back from target #div2 to source #container-5 at (404, 642)
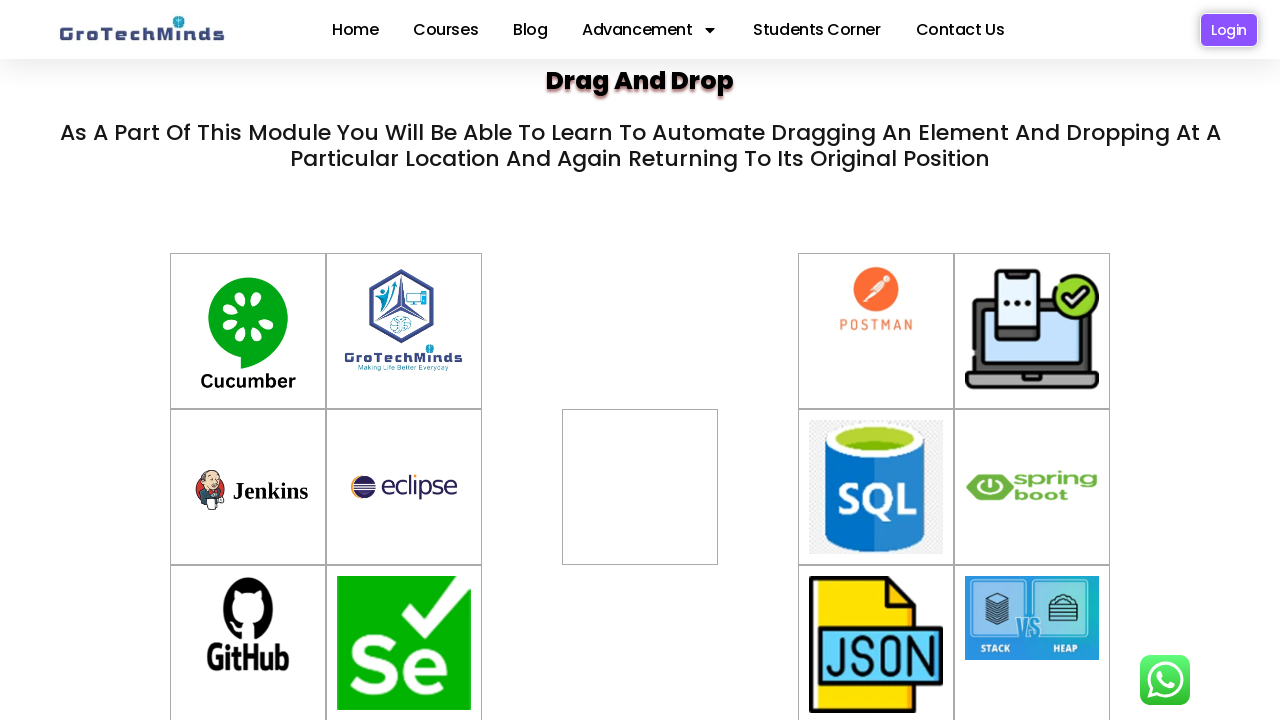

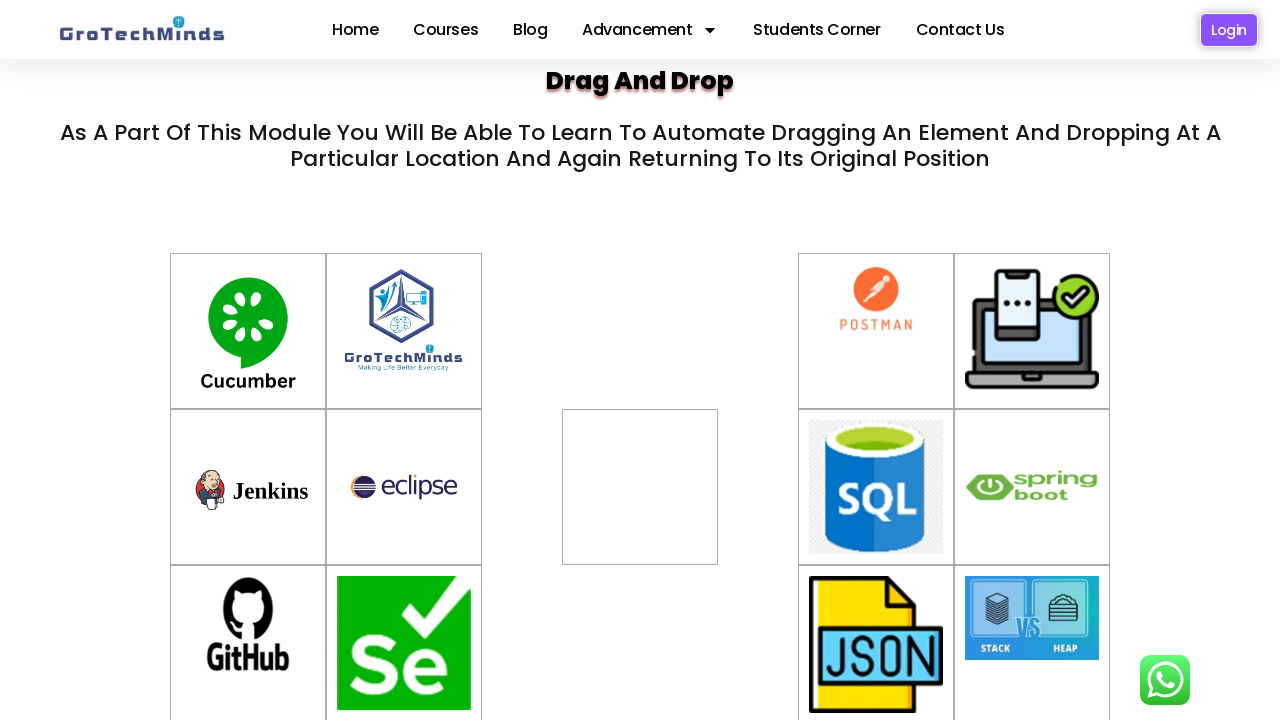